Tests browser window/tab handling by clicking a button to open a new tab, switching to the child tab to verify its content, and then switching back to the parent window.

Starting URL: https://demoqa.com/browser-windows

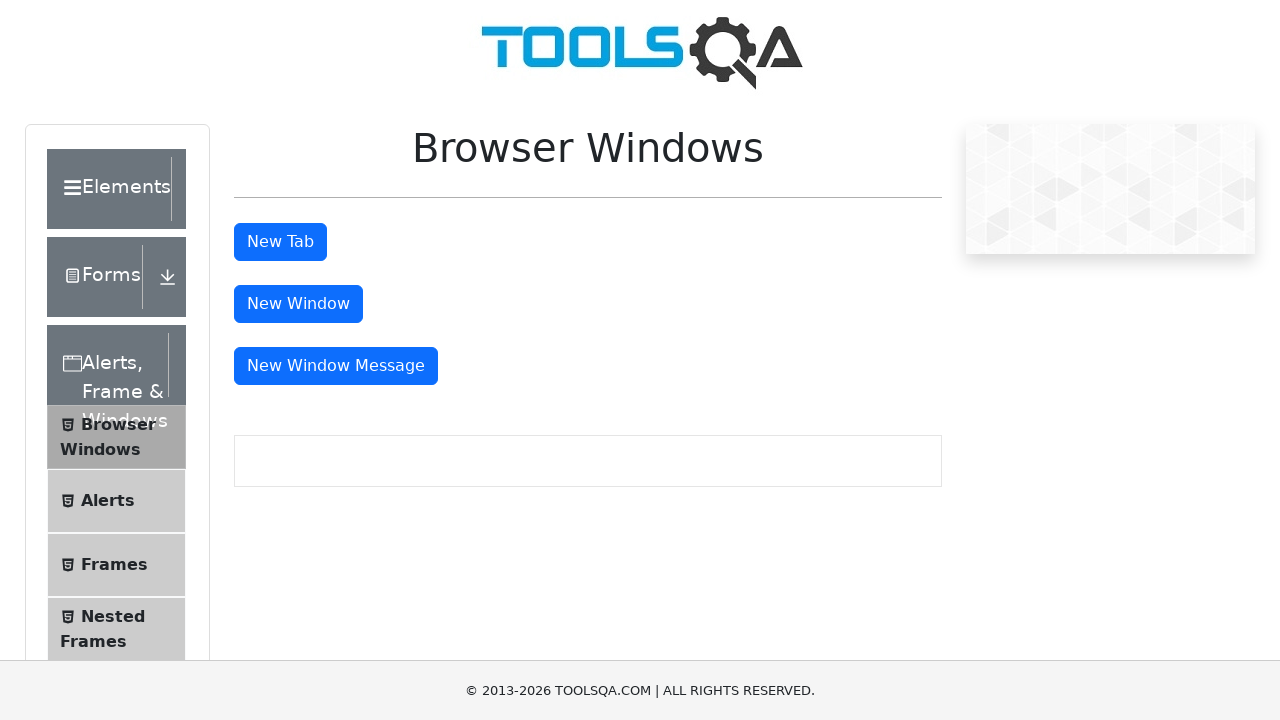

Scrolled to 'New Tab' button
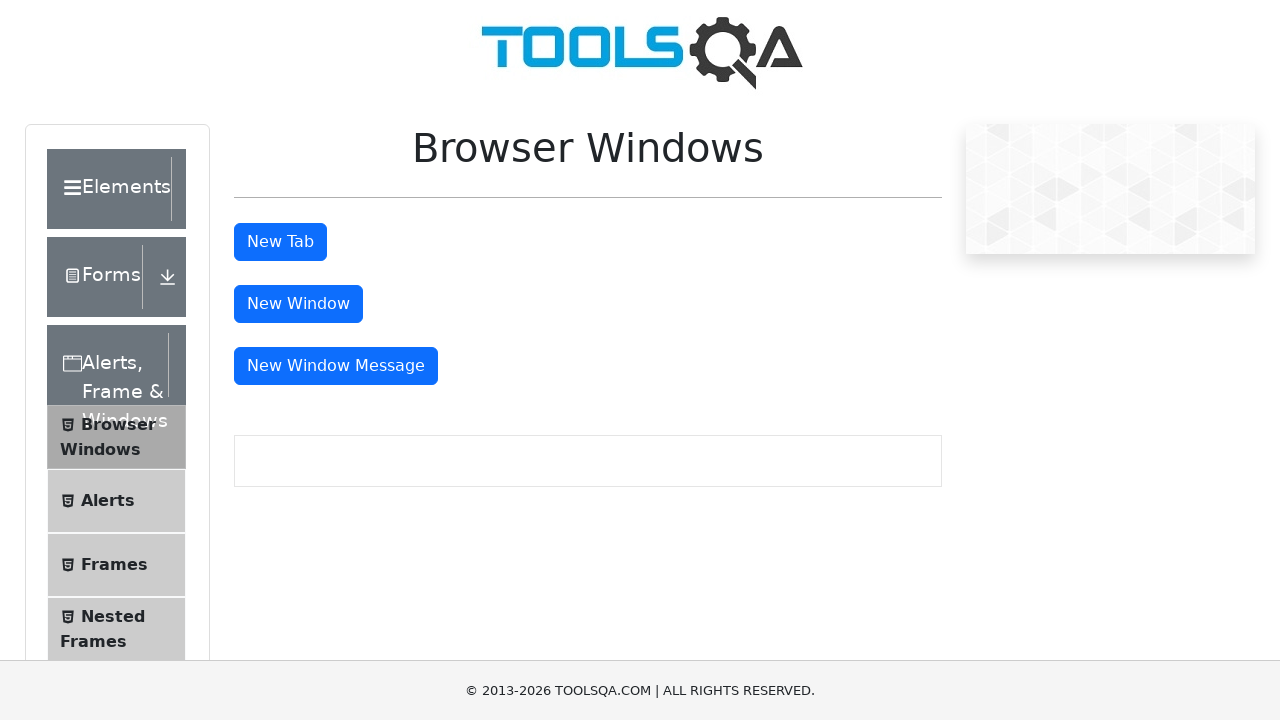

Clicked 'New Tab' button to open new tab at (280, 242) on #tabButton
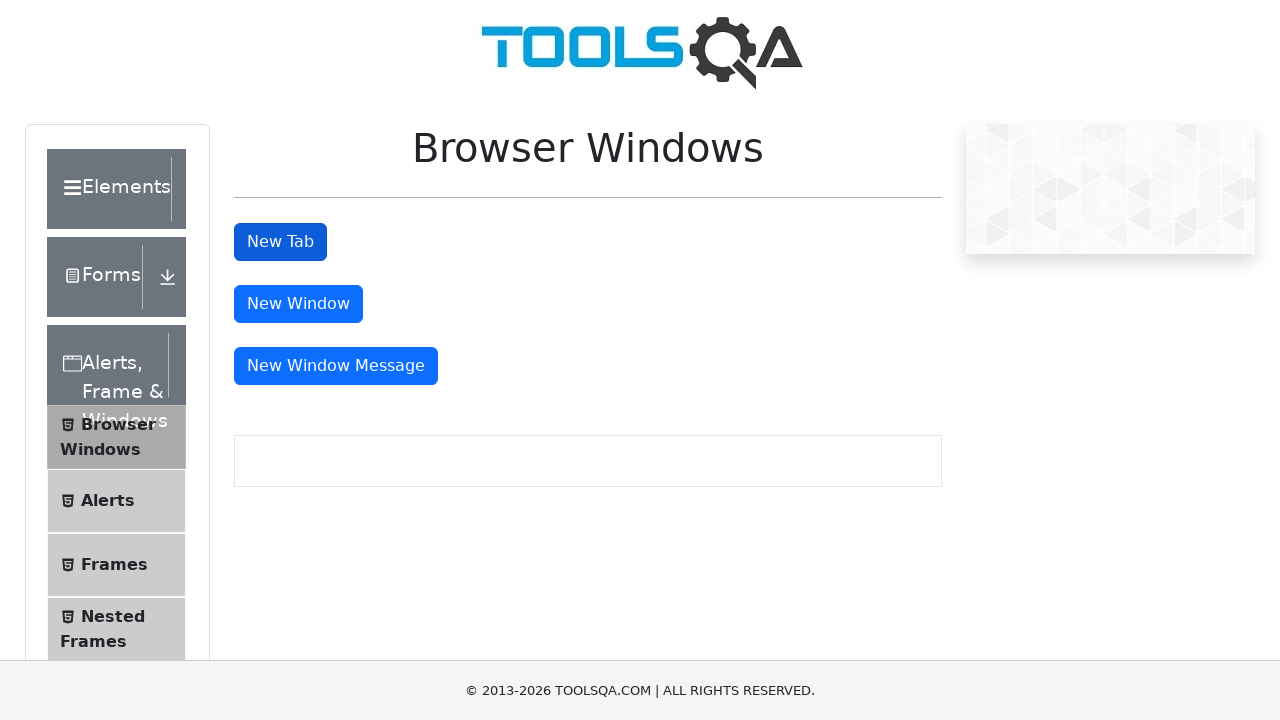

Captured child tab reference
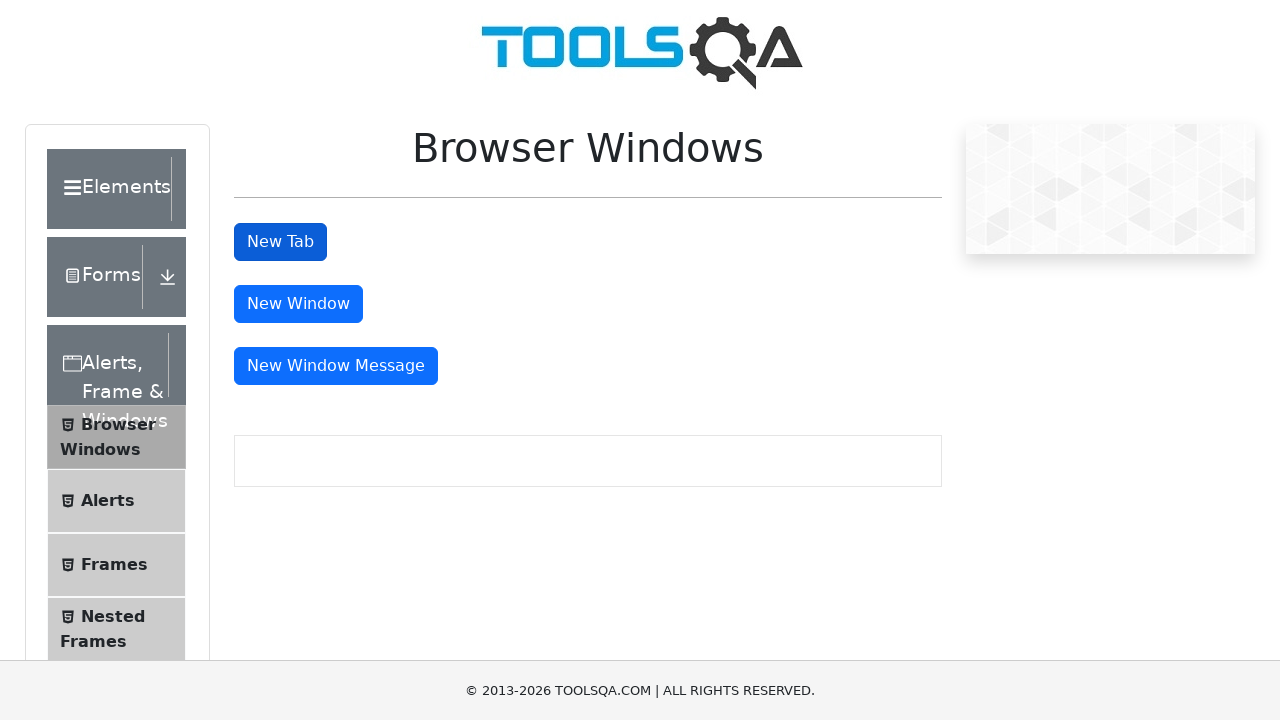

Child tab loaded and header element is visible
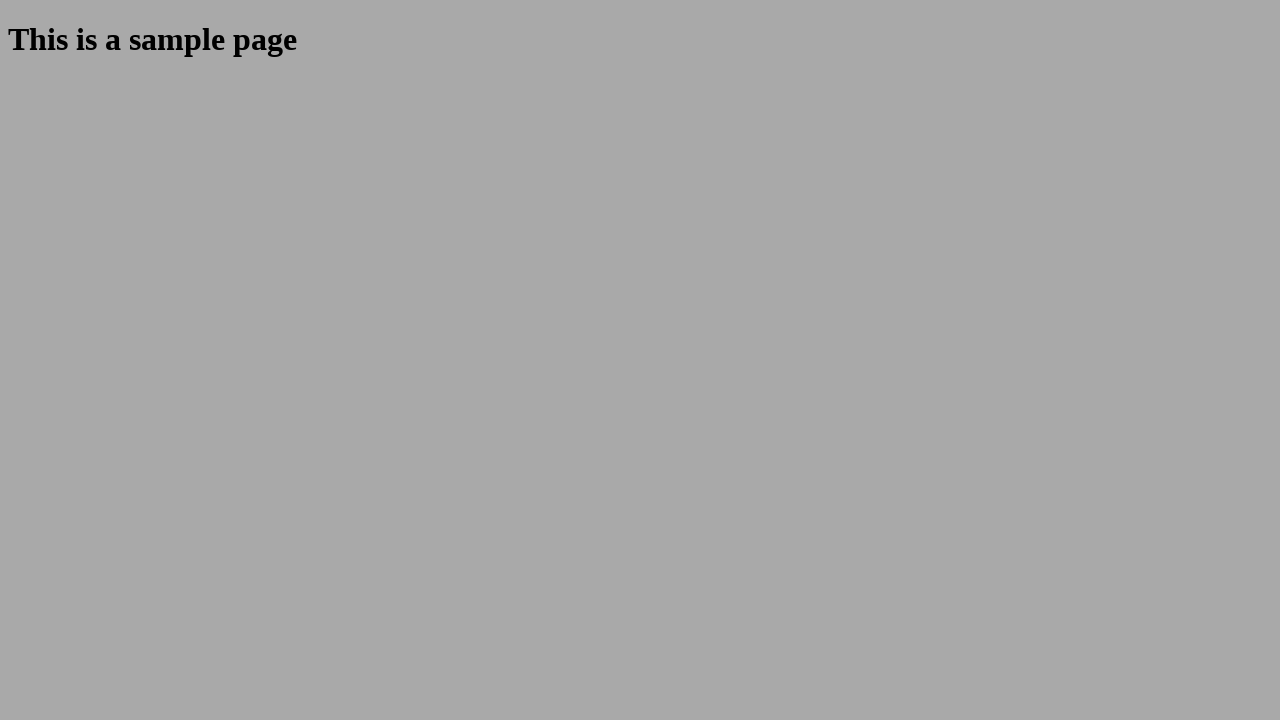

Retrieved header text from child tab: 'This is a sample page'
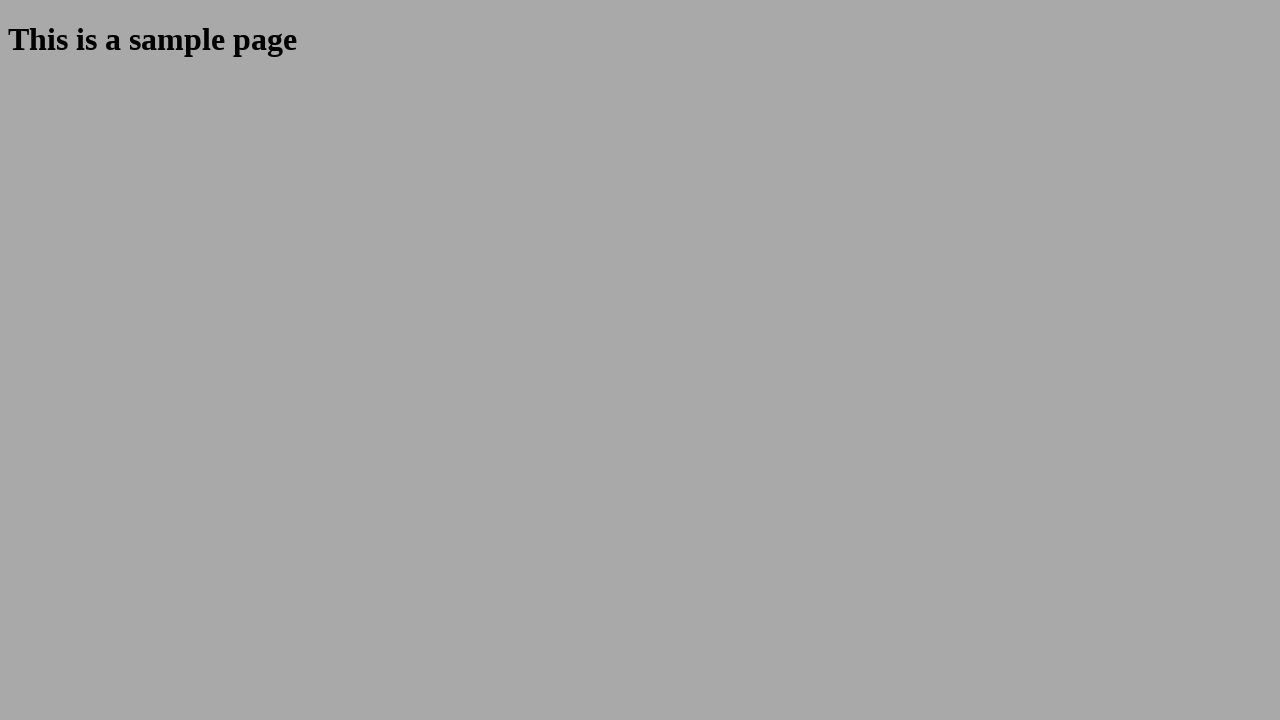

Printed child tab header: This is a sample page
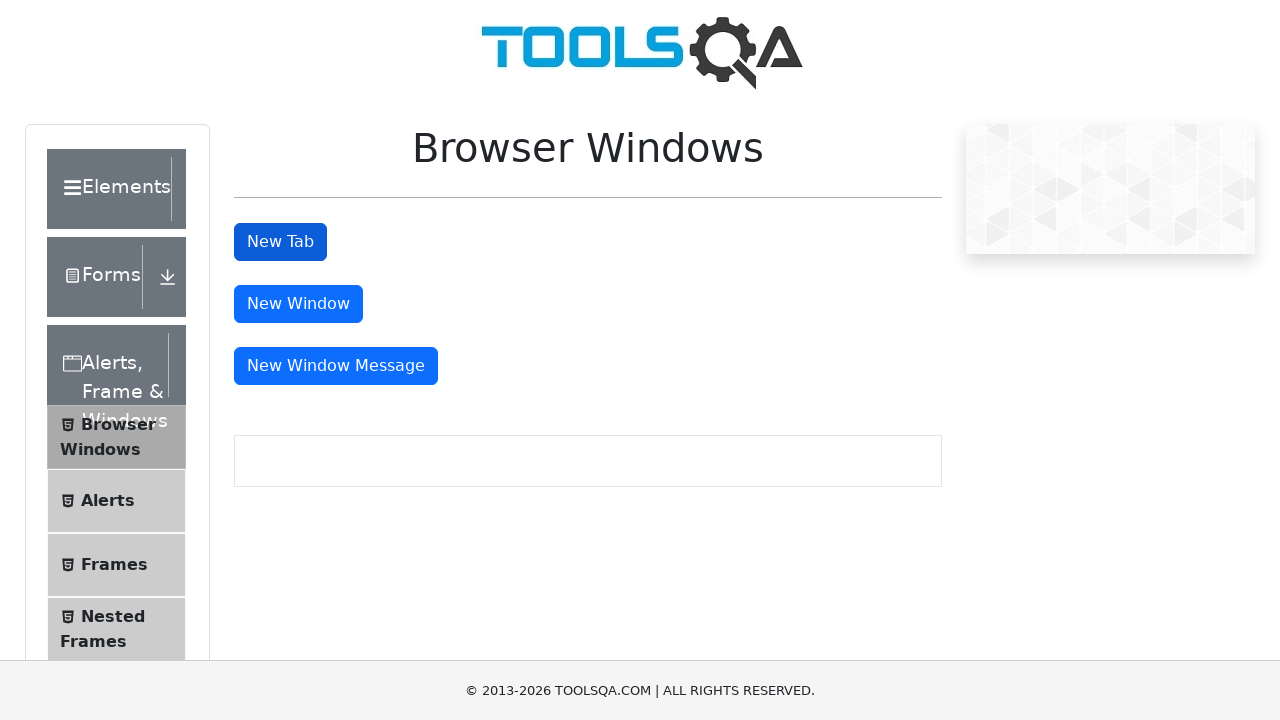

Switched back to parent window
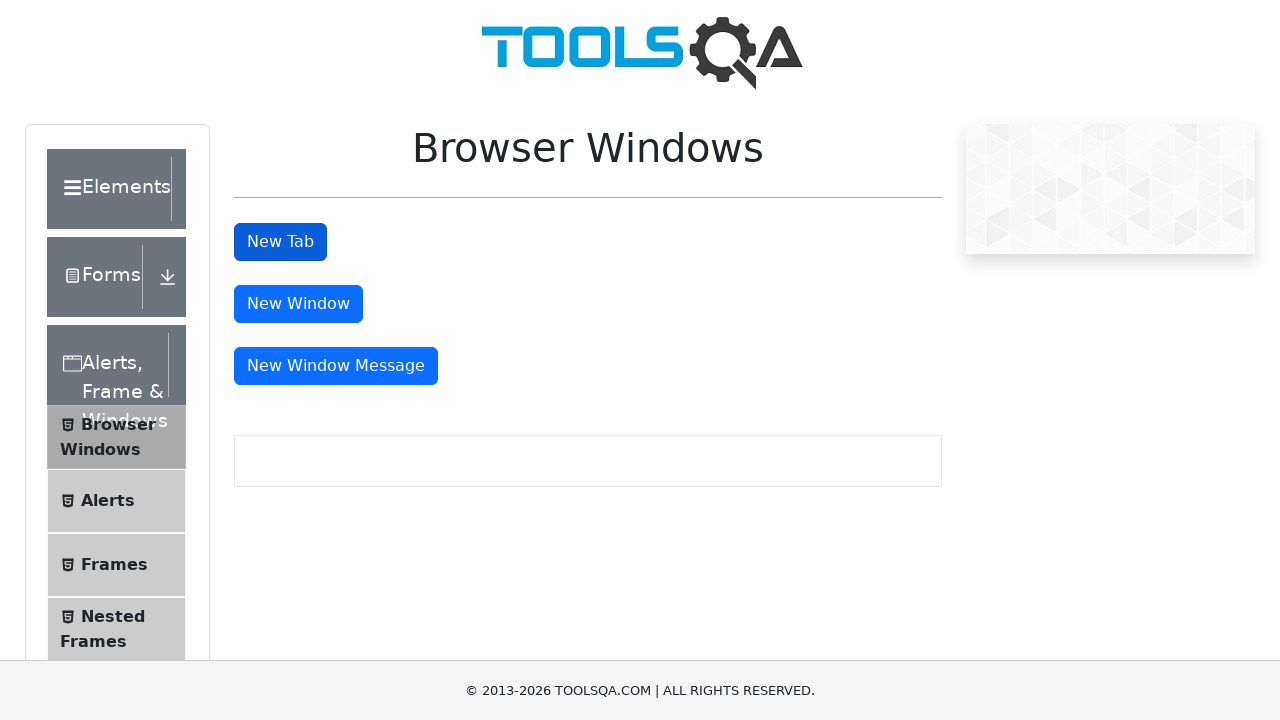

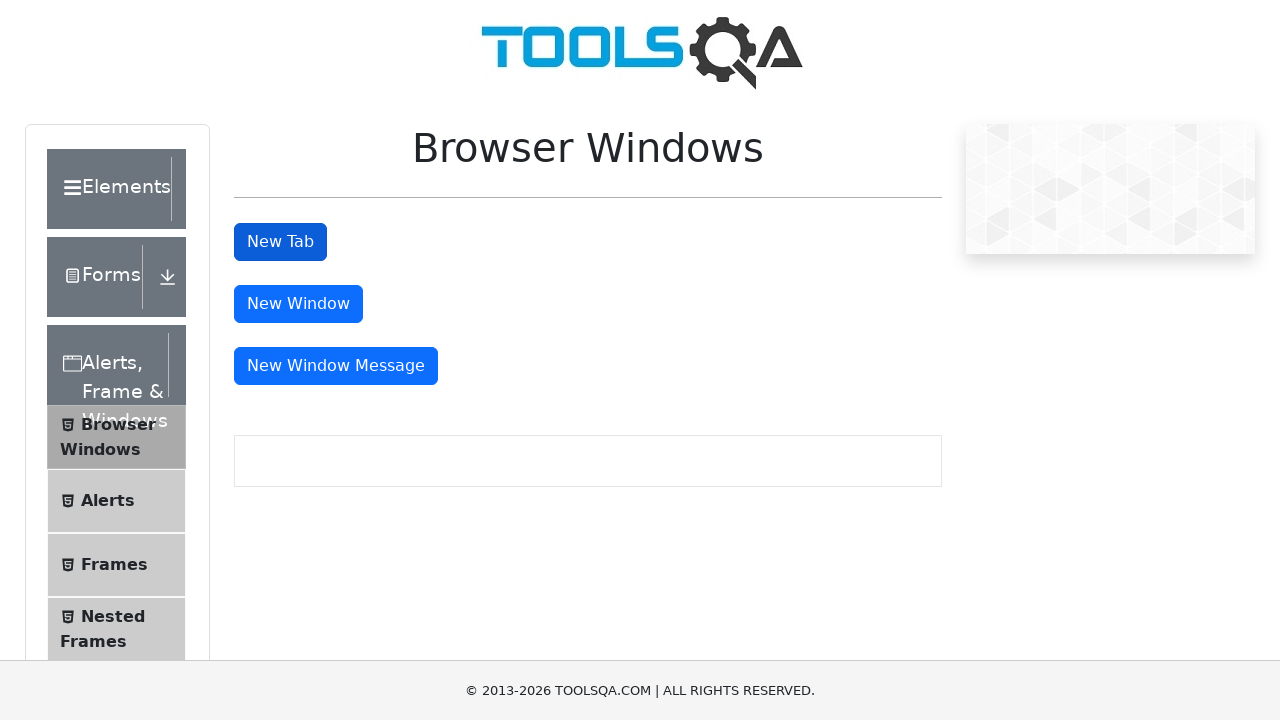